Tests tooltip functionality on jQuery UI website by hovering over elements to display HTML and jQuery tooltips

Starting URL: https://jqueryui.com

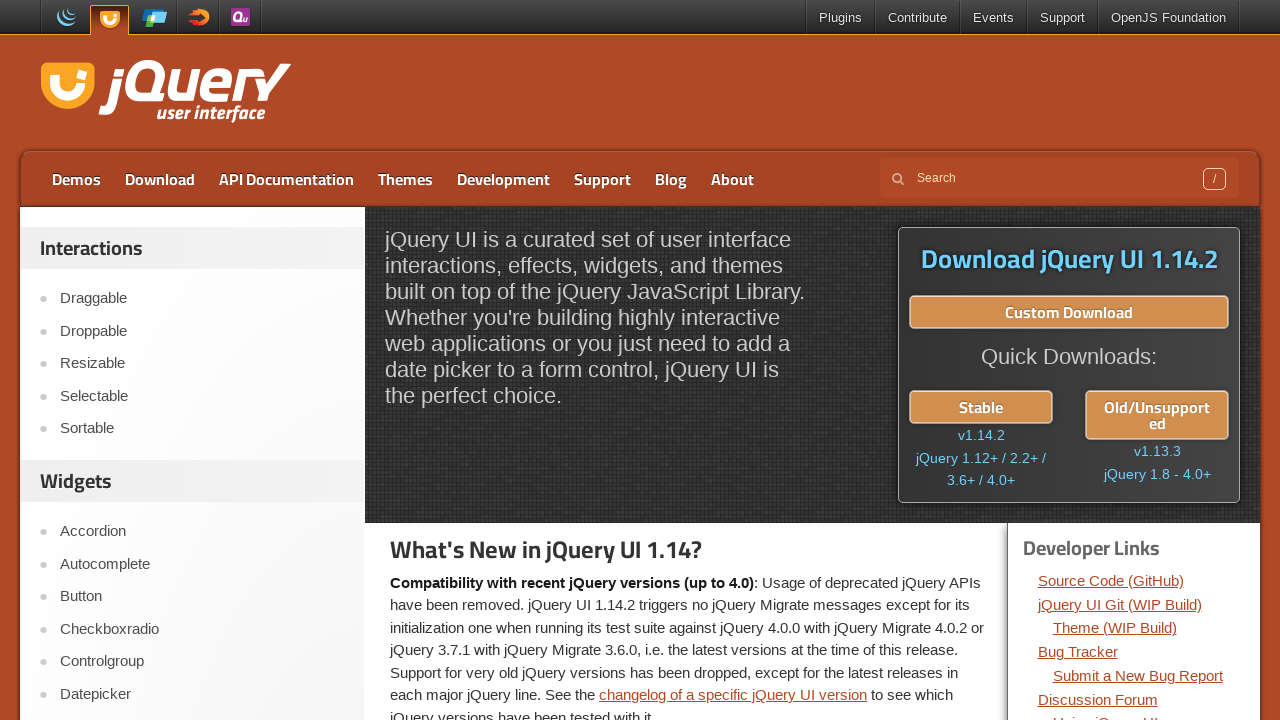

Hovered over logo to trigger HTML tooltip at (166, 93) on h2.logo a
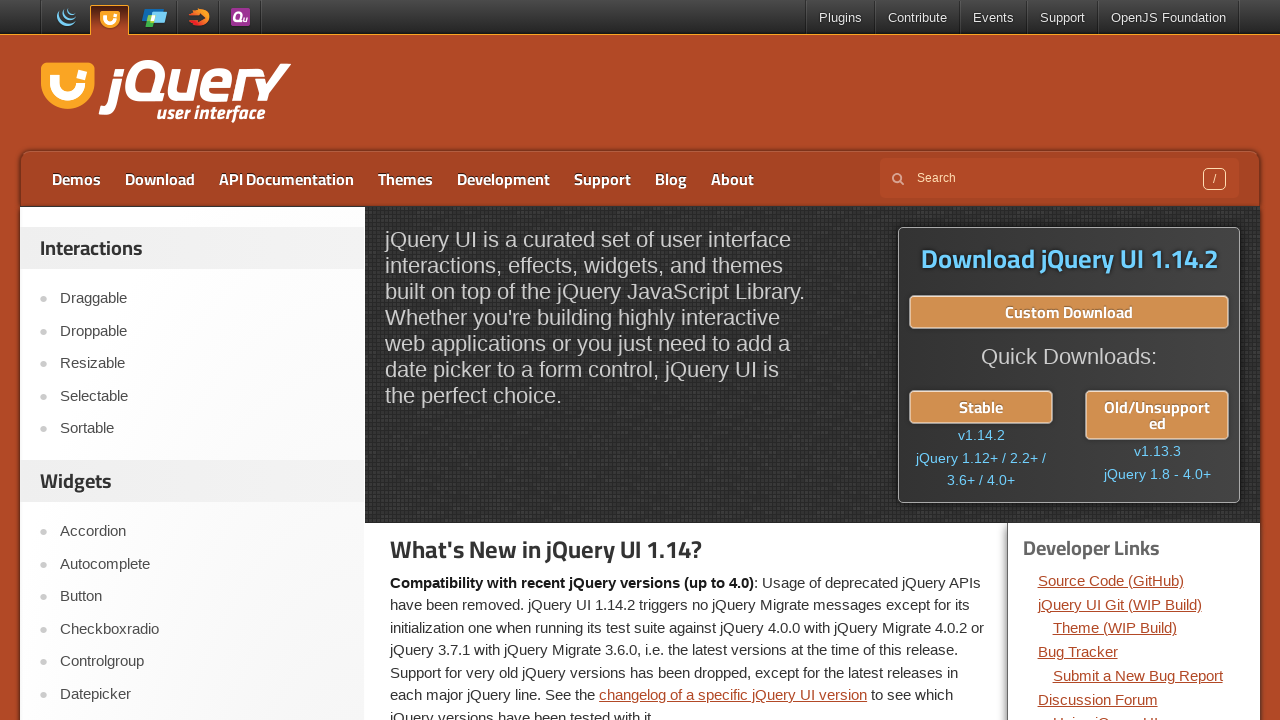

Clicked on Tooltip link in navigation at (202, 360) on text=Tooltip
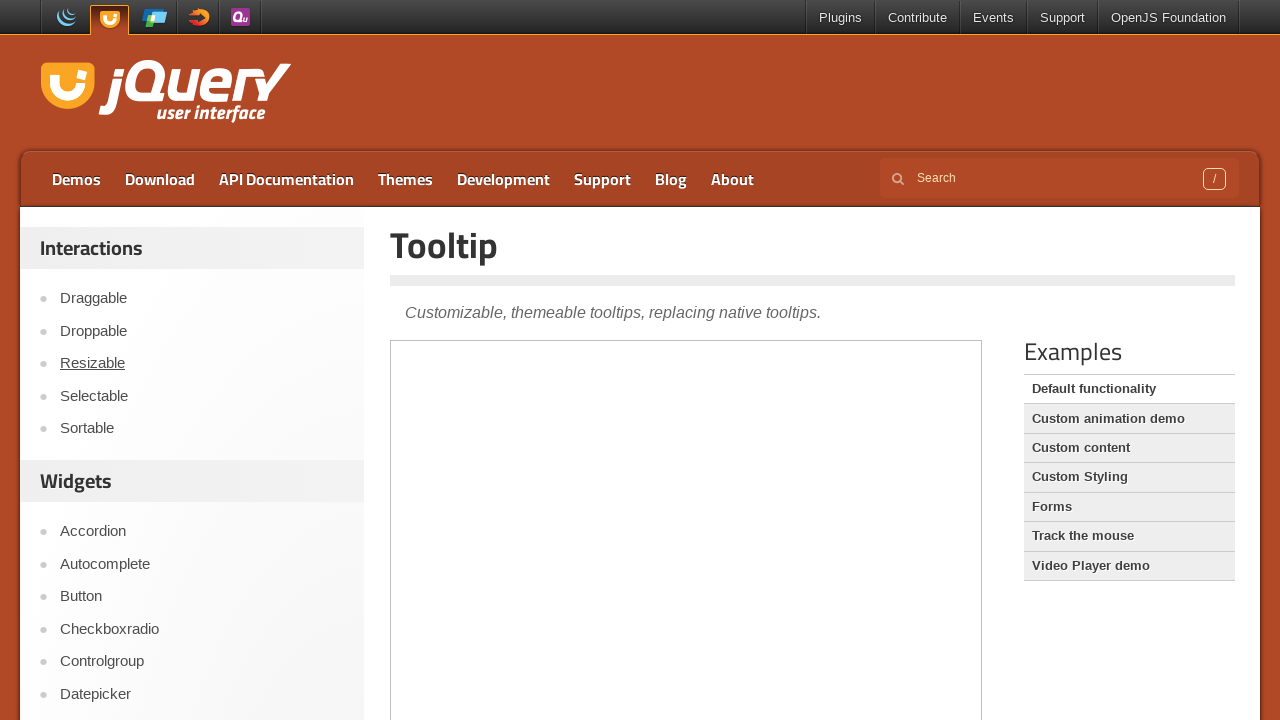

Demo frame loaded
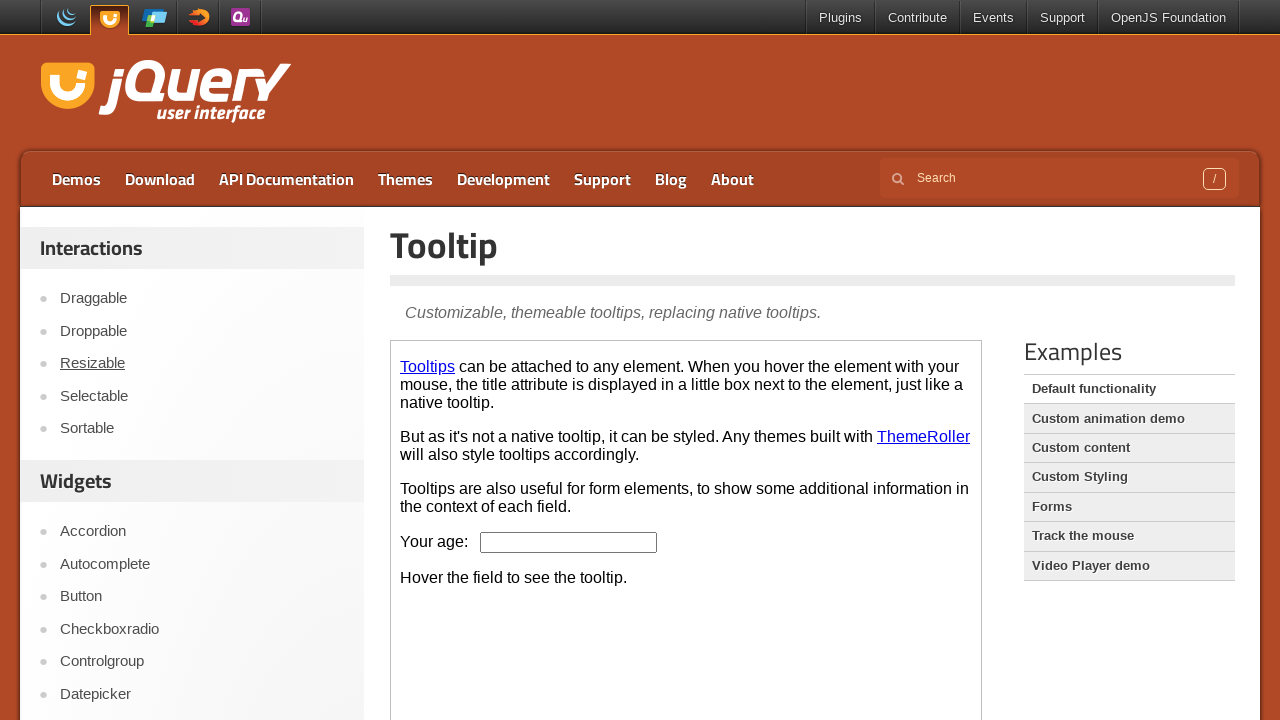

Switched to demo frame
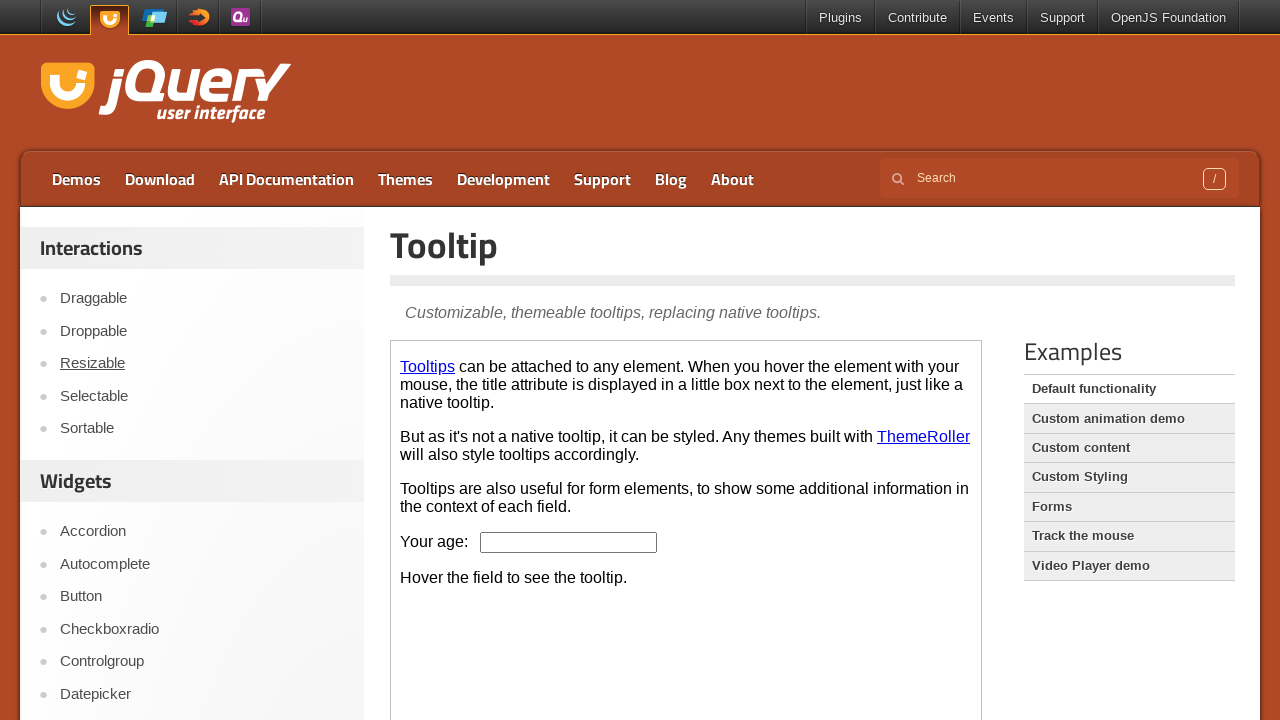

Hovered over age text box to trigger jQuery tooltip at (569, 542) on .demo-frame >> internal:control=enter-frame >> #age
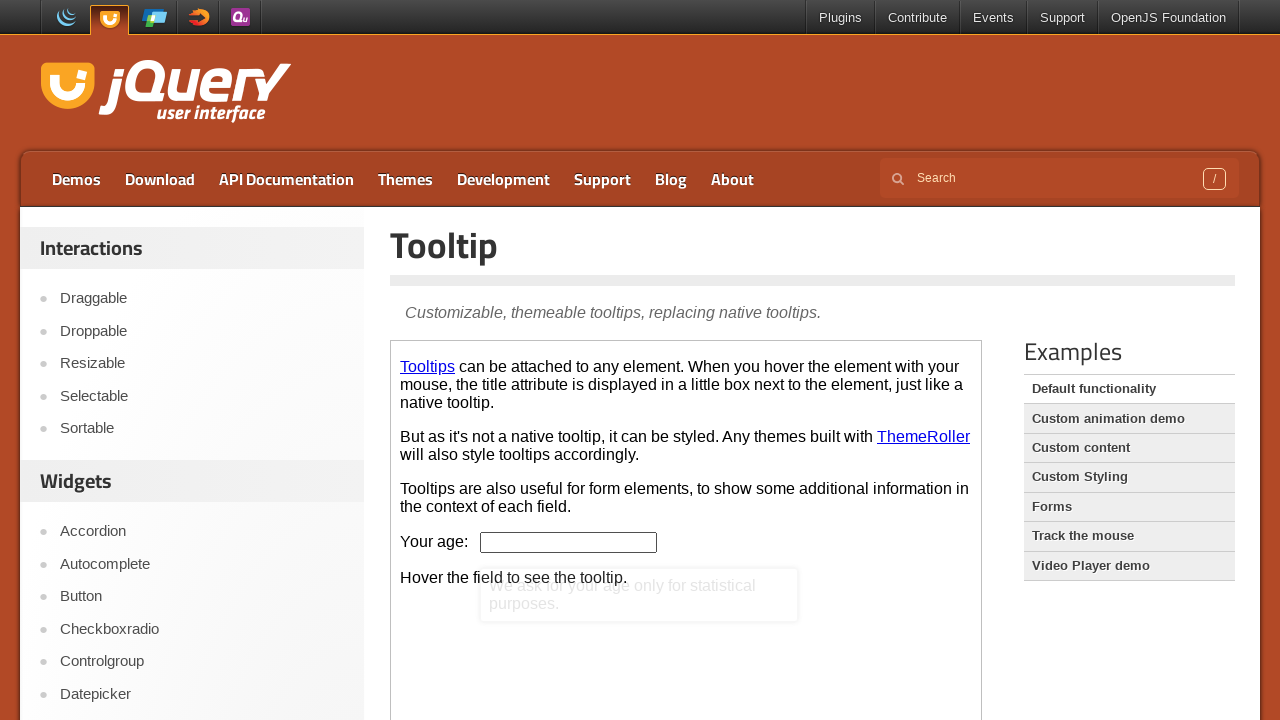

jQuery tooltip appeared on age text box
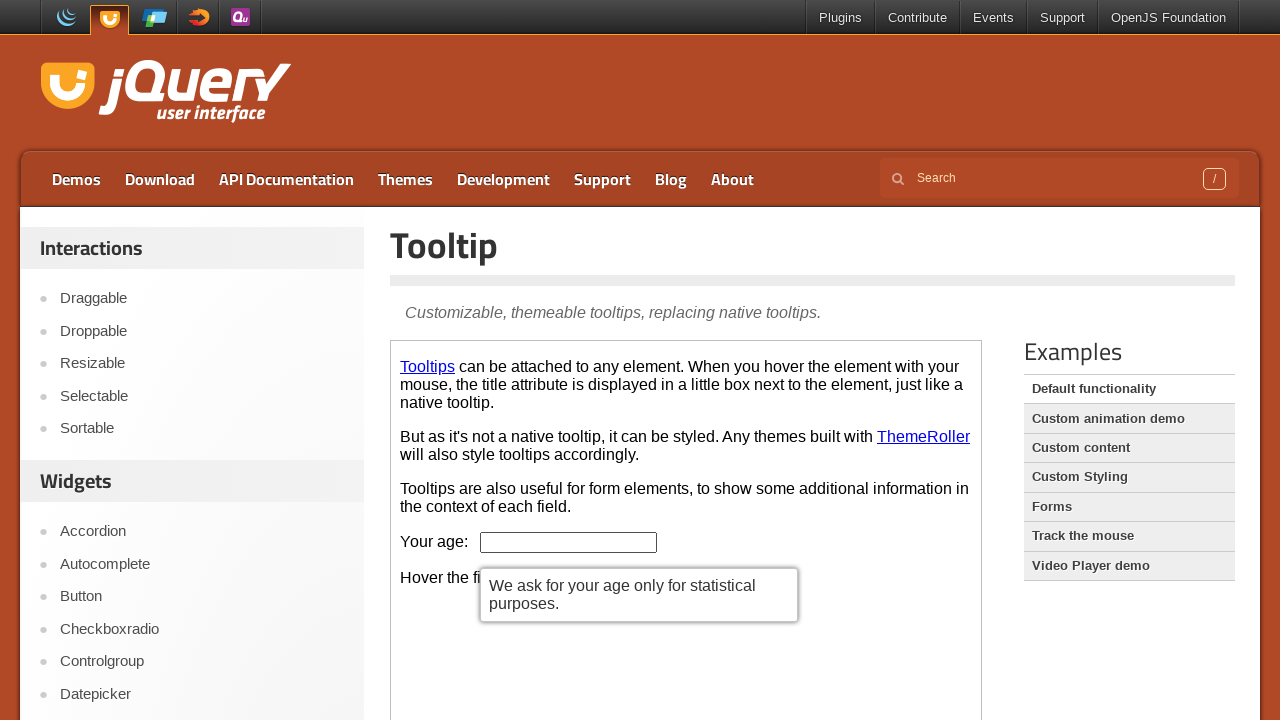

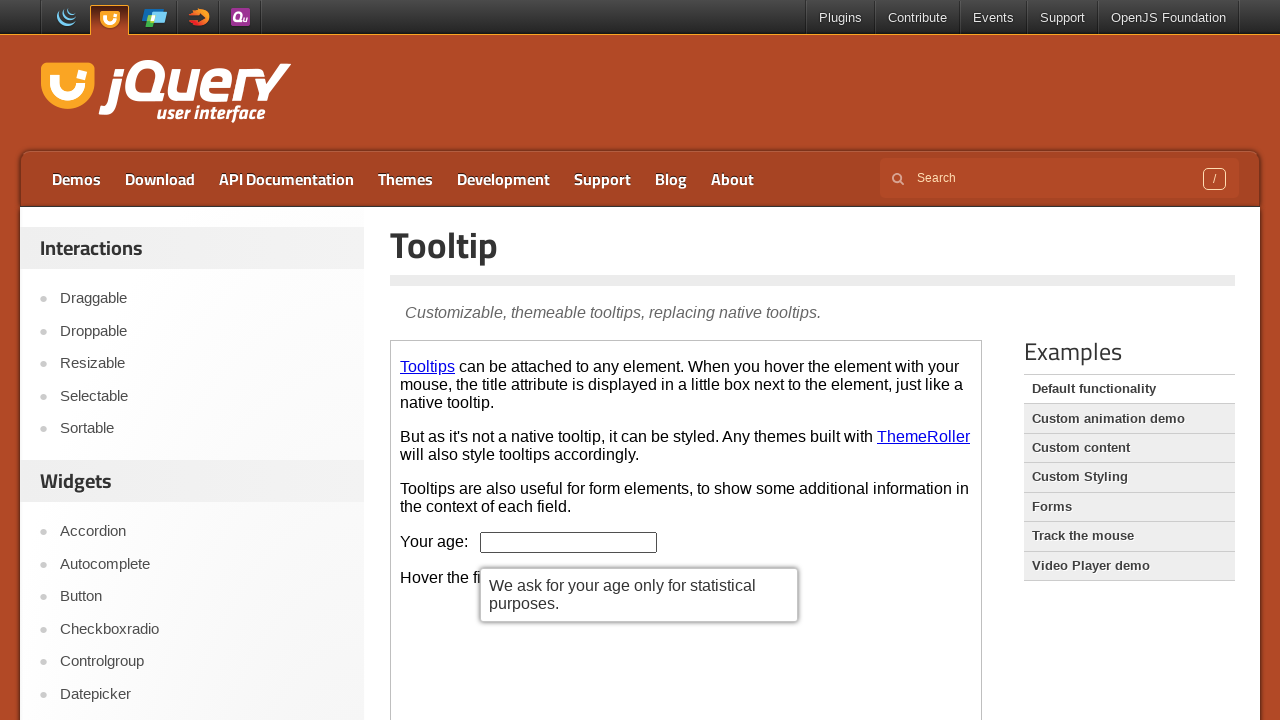